Tests page assertions on the DemoBlaze e-commerce demo site by verifying the page title, URL, and visibility of the navigation logo element.

Starting URL: https://www.demoblaze.com/index.html

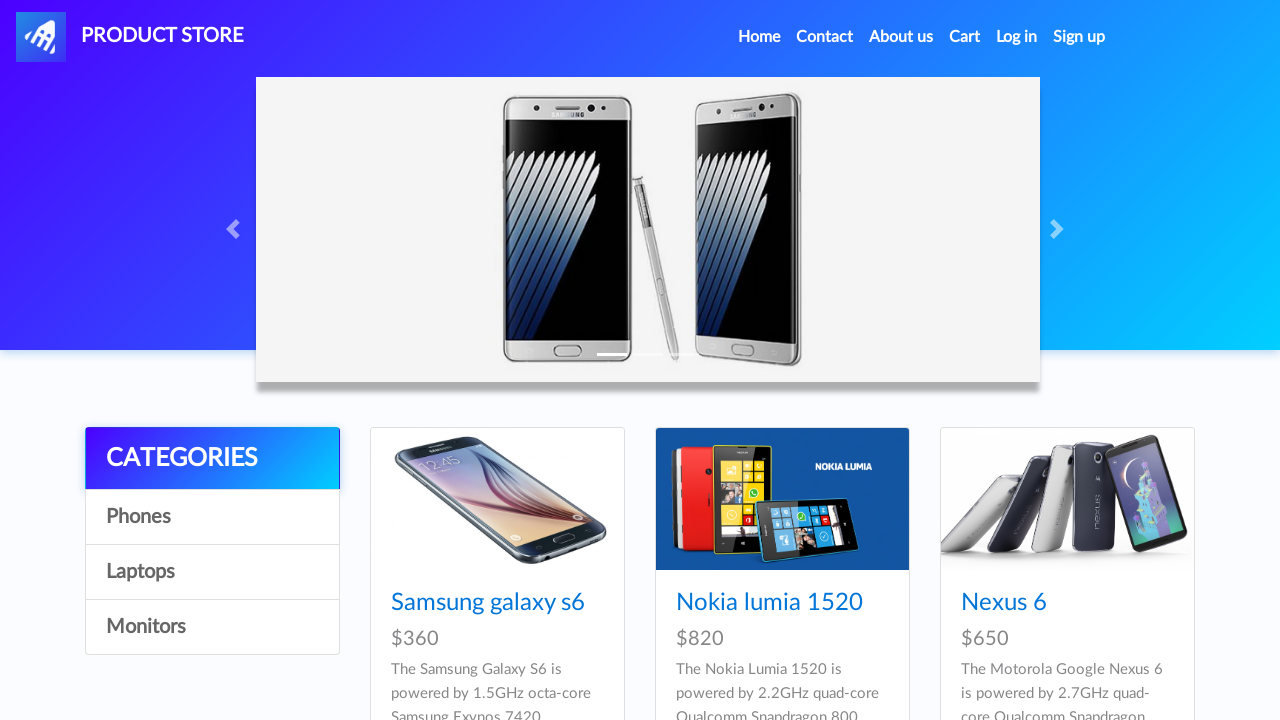

Verified page title is 'STORE'
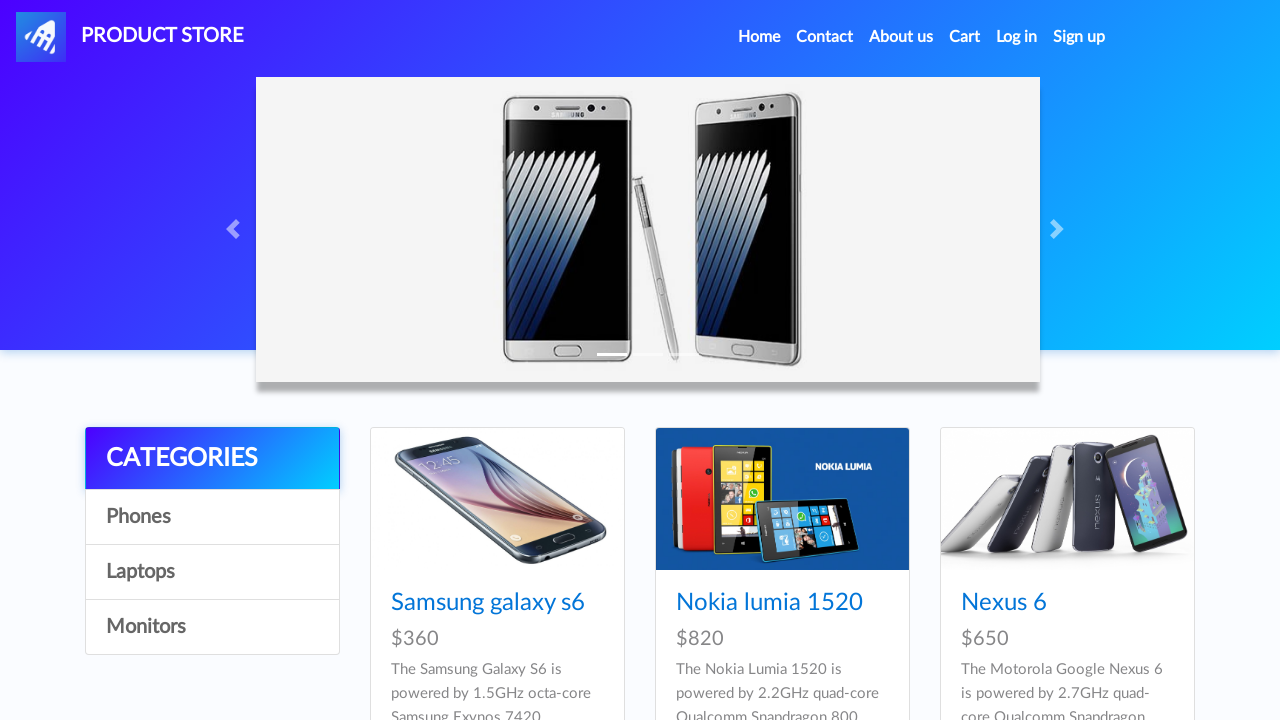

Verified page URL is 'https://www.demoblaze.com/index.html'
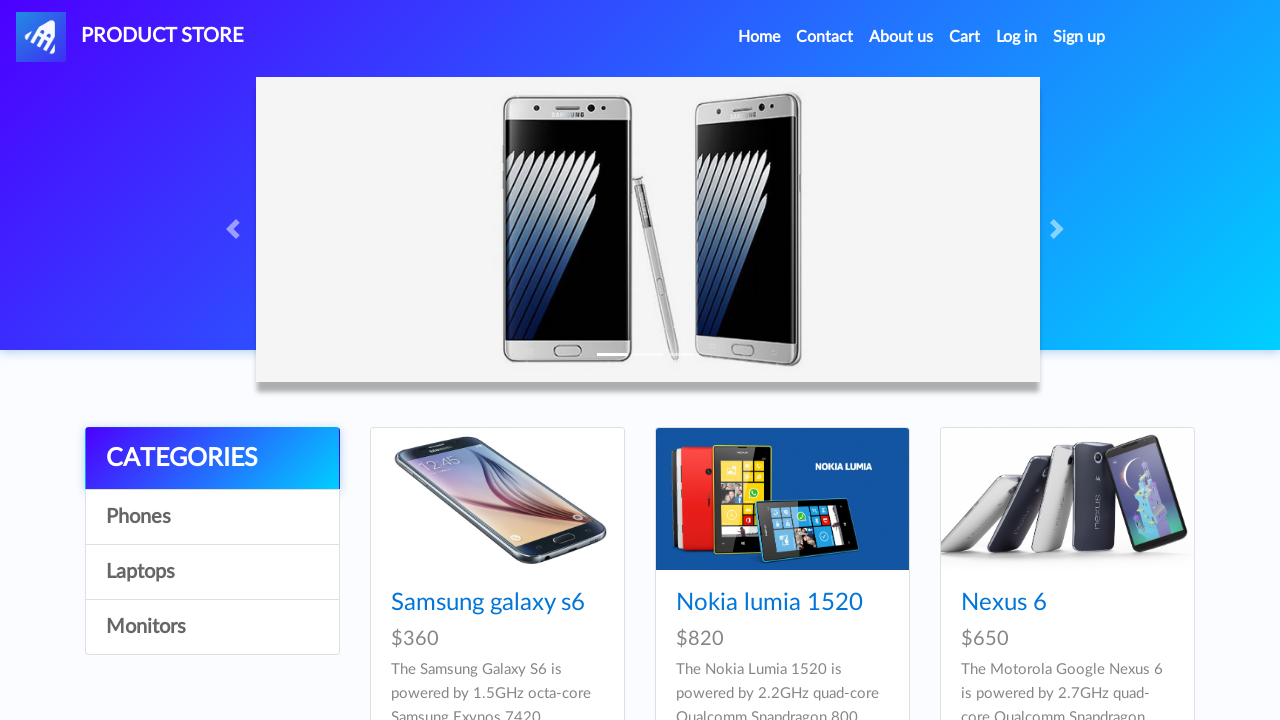

Verified navigation logo element is visible
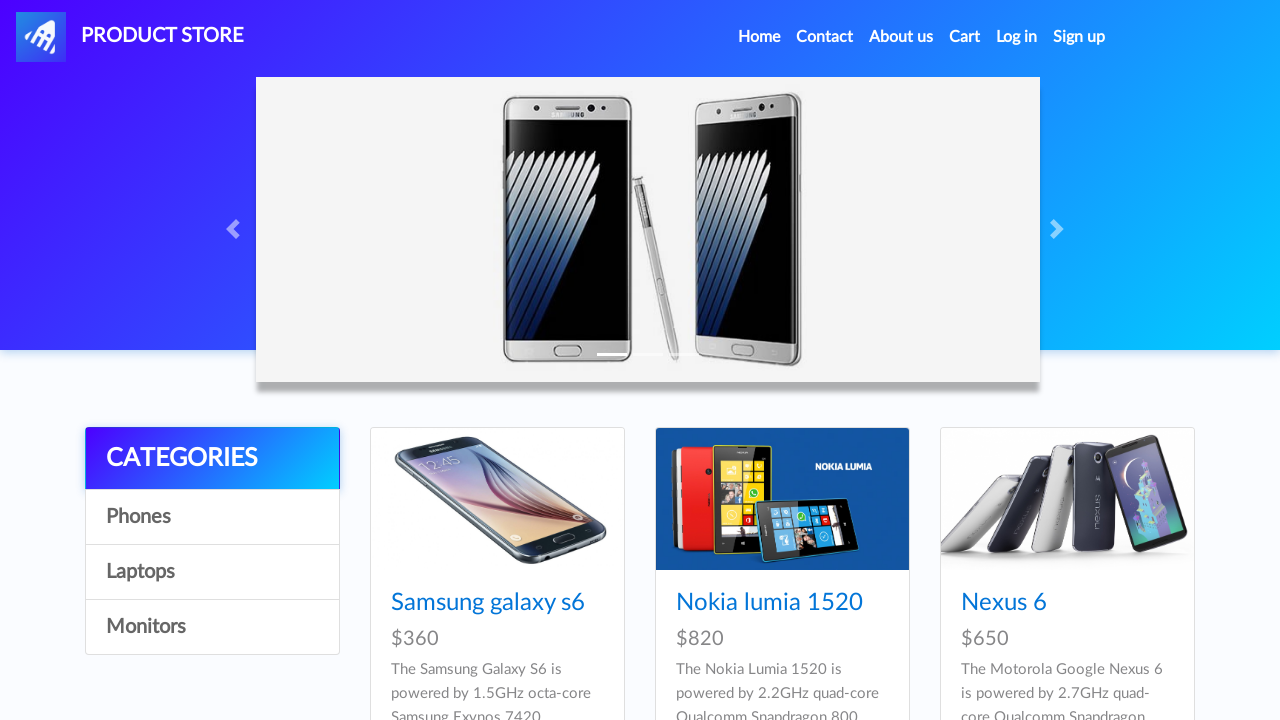

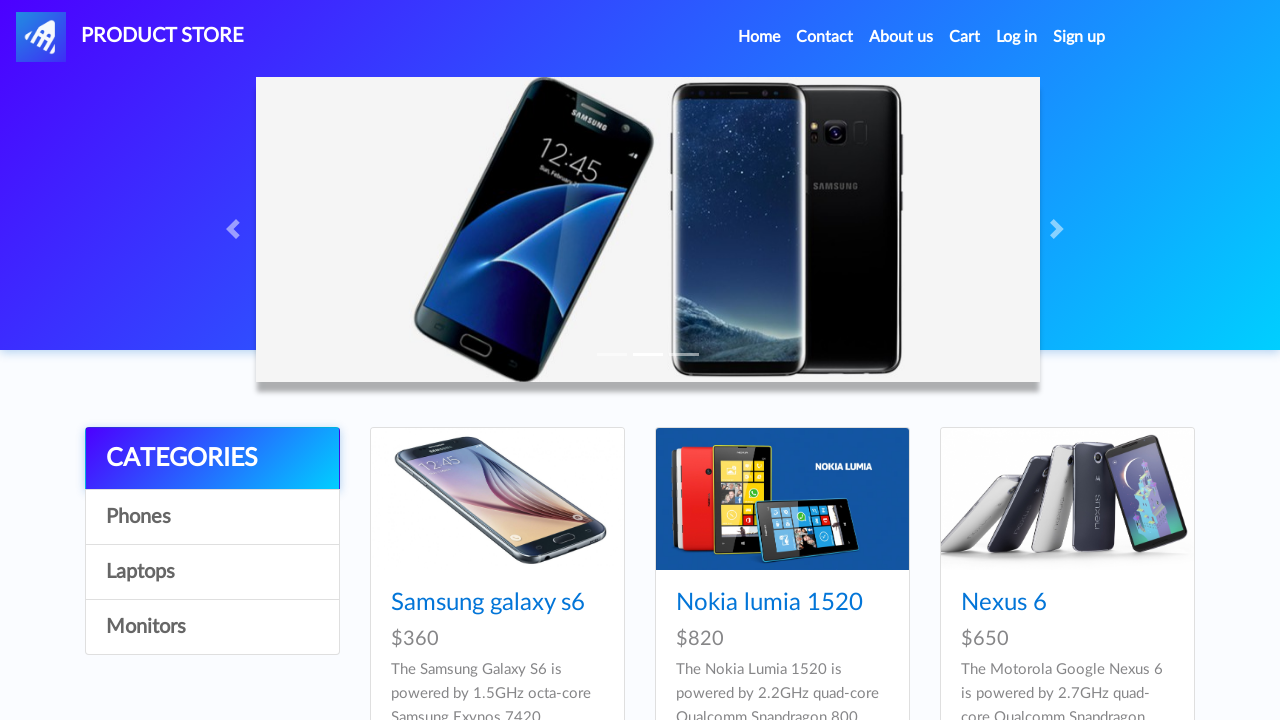